Tests that the Clear completed button displays correct text when items are completed

Starting URL: https://demo.playwright.dev/todomvc

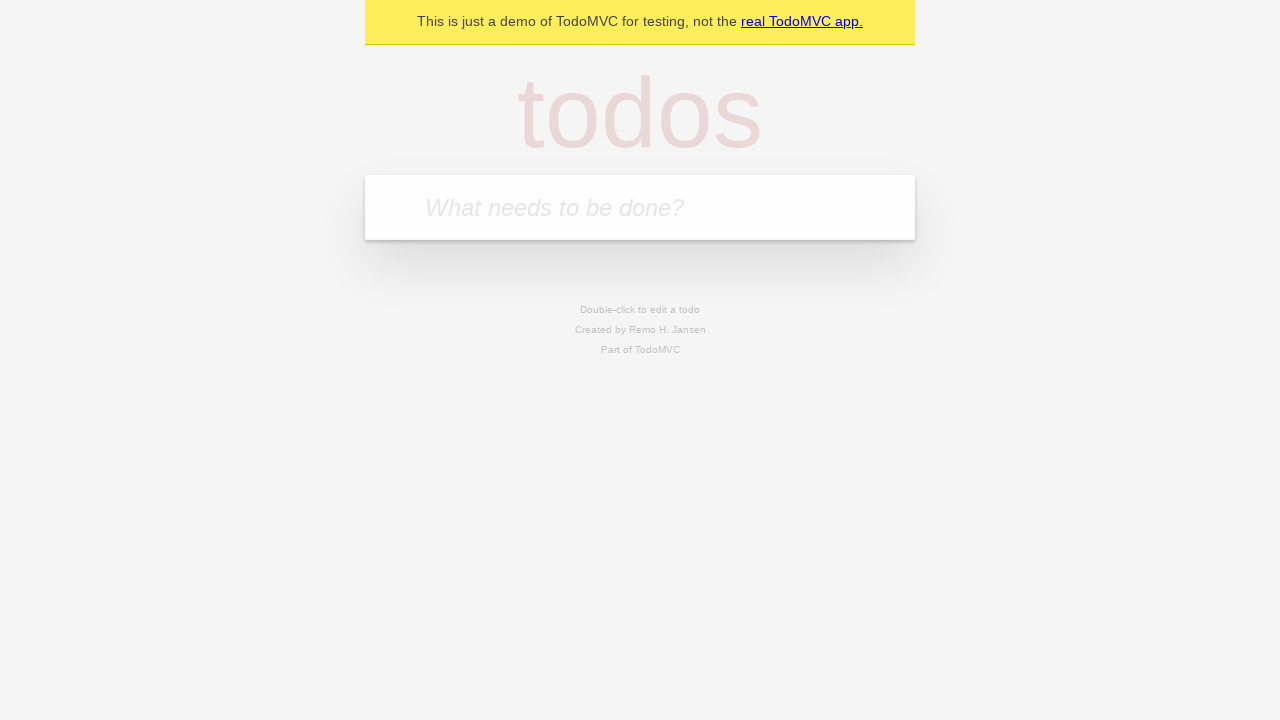

Located the todo input field
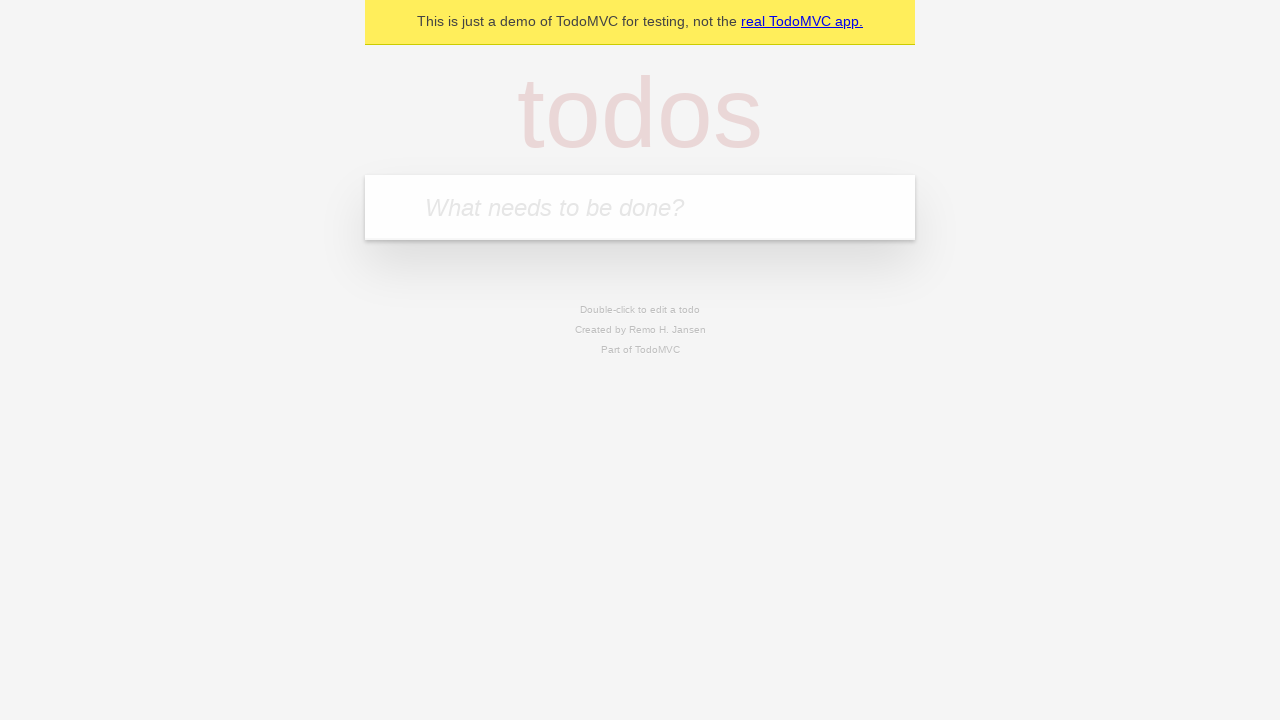

Filled todo input with 'watch monty python' on internal:attr=[placeholder="What needs to be done?"i]
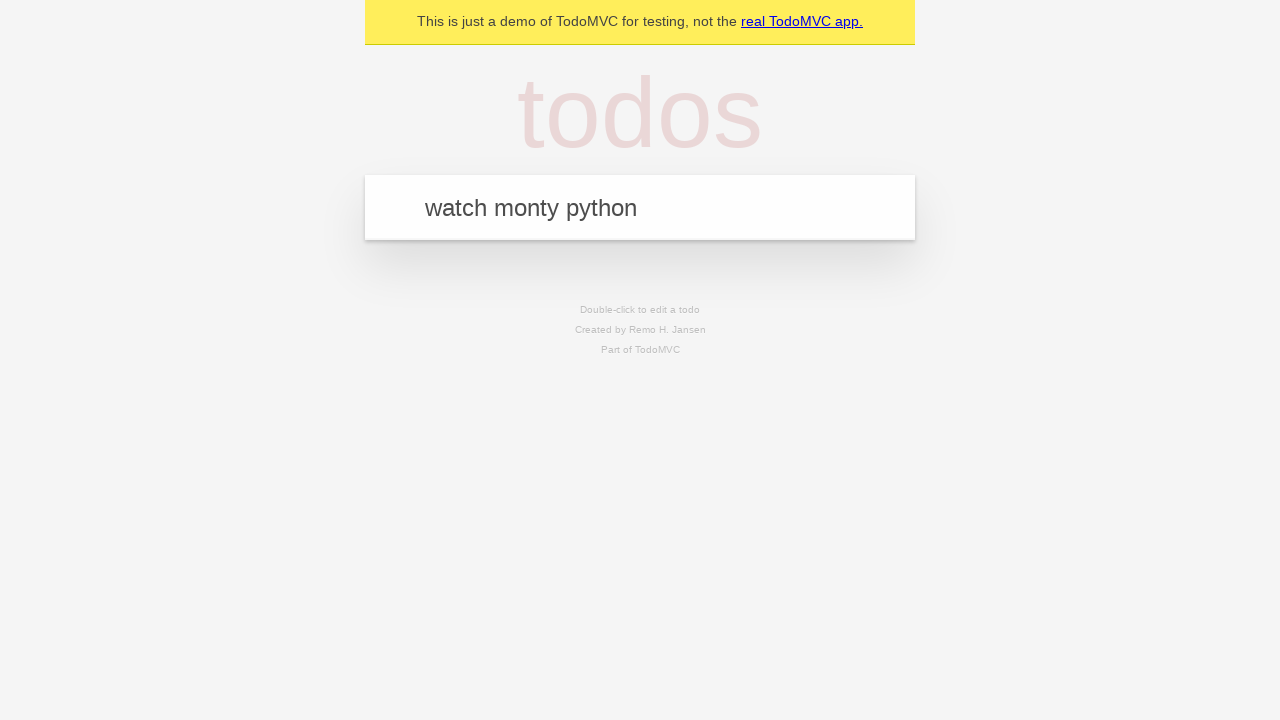

Pressed Enter to create todo 'watch monty python' on internal:attr=[placeholder="What needs to be done?"i]
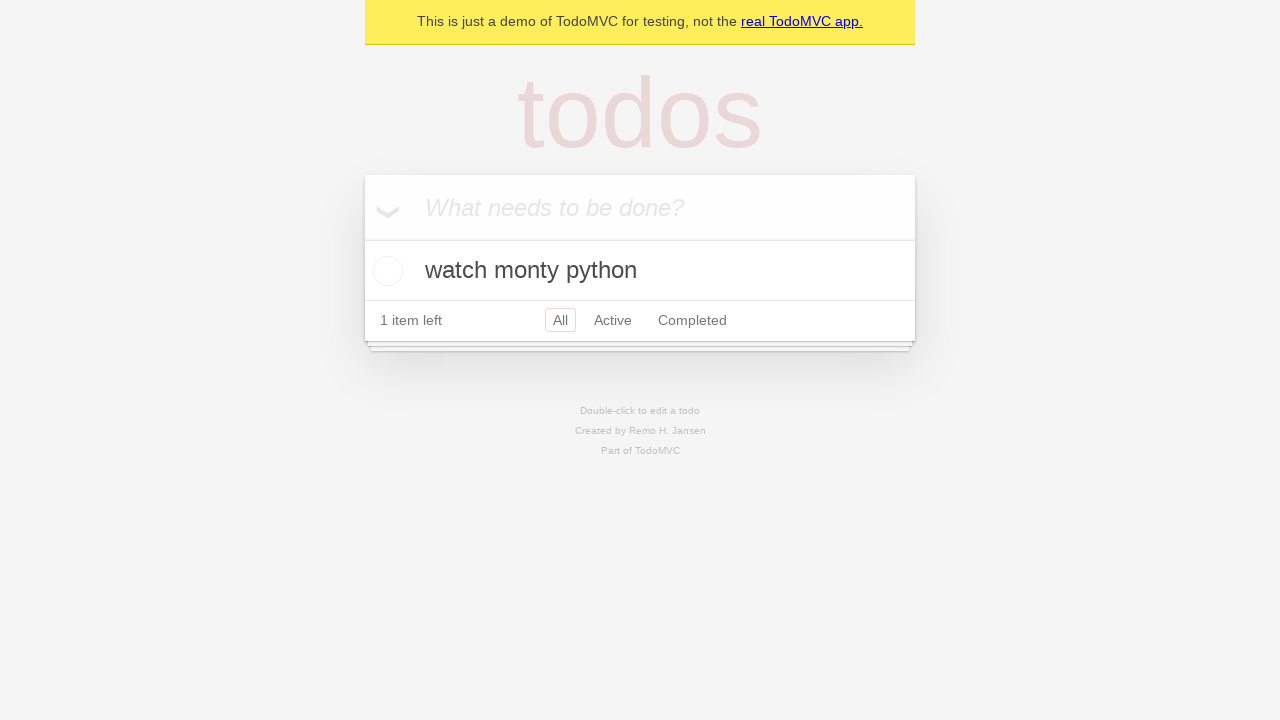

Filled todo input with 'feed the cat' on internal:attr=[placeholder="What needs to be done?"i]
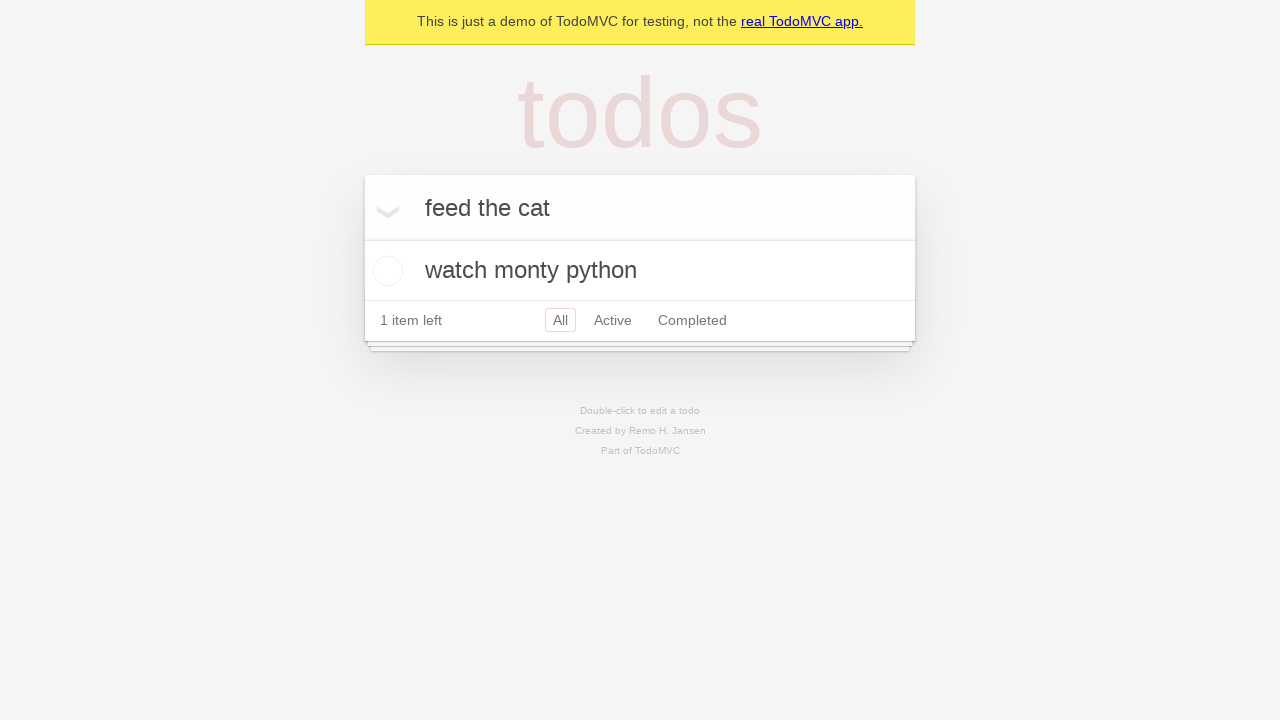

Pressed Enter to create todo 'feed the cat' on internal:attr=[placeholder="What needs to be done?"i]
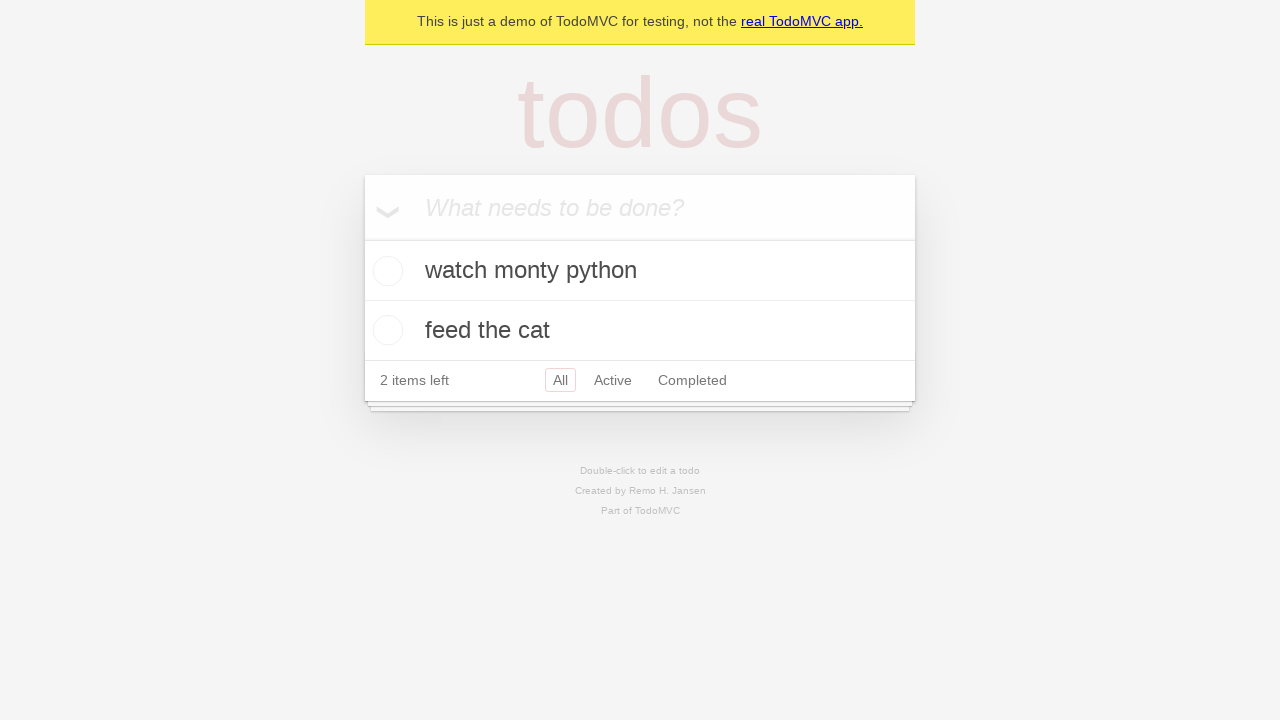

Filled todo input with 'book a doctors appointment' on internal:attr=[placeholder="What needs to be done?"i]
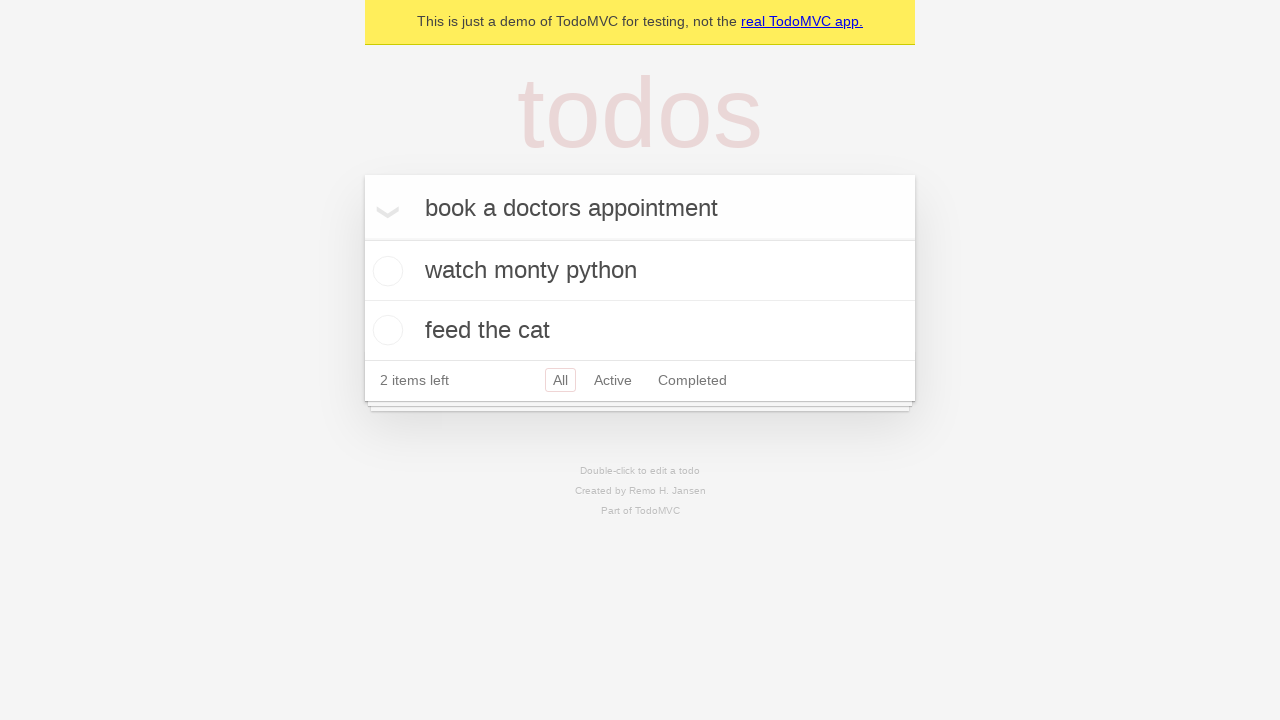

Pressed Enter to create todo 'book a doctors appointment' on internal:attr=[placeholder="What needs to be done?"i]
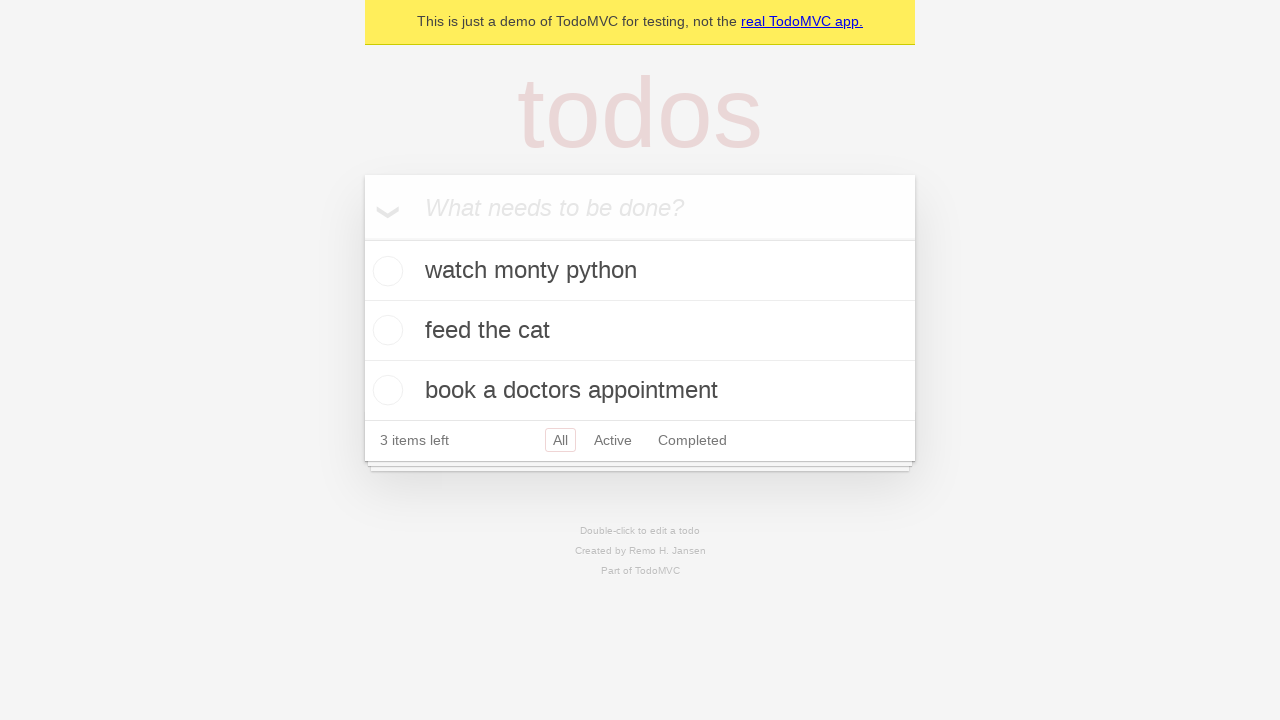

Checked the first todo item at (385, 271) on .todo-list li .toggle >> nth=0
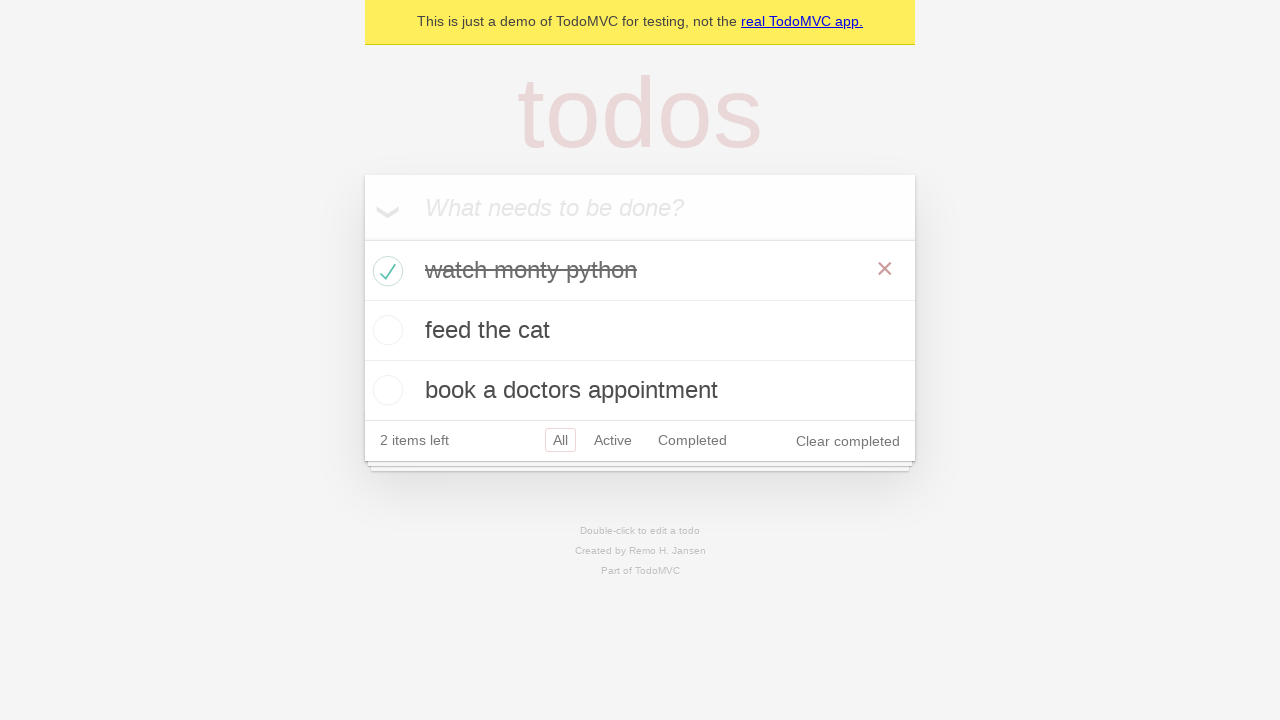

Clear completed button appeared
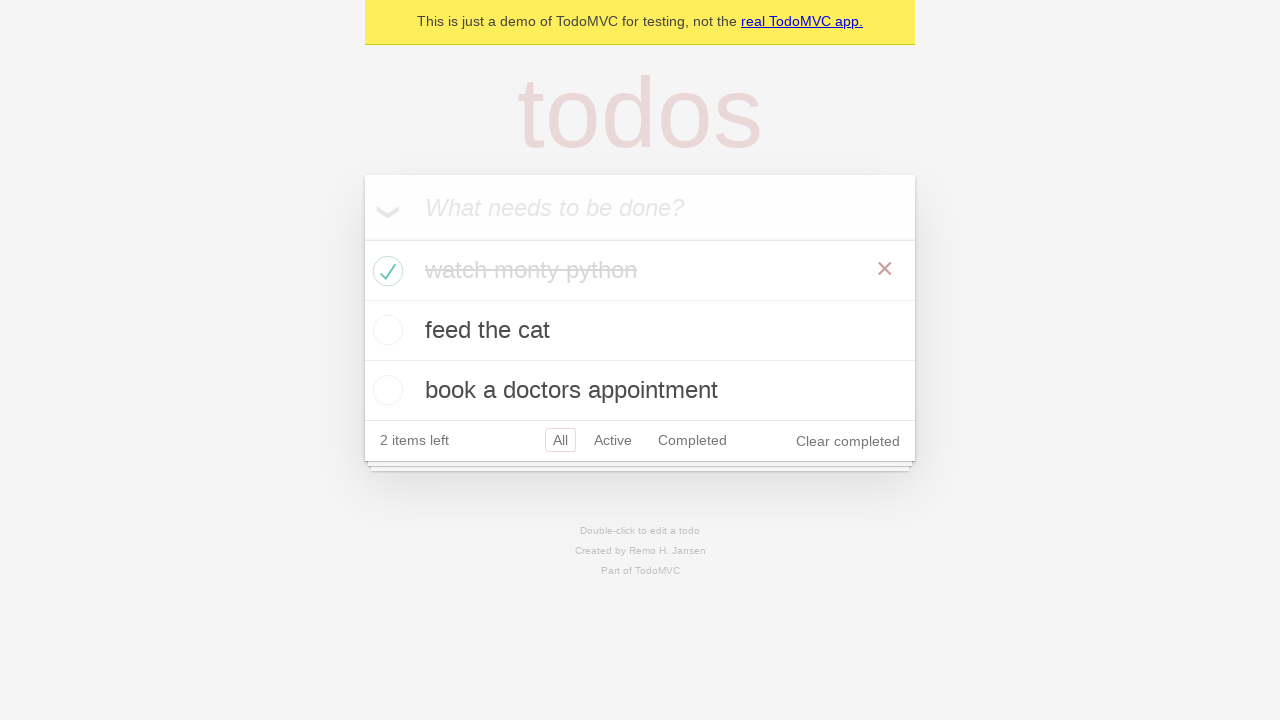

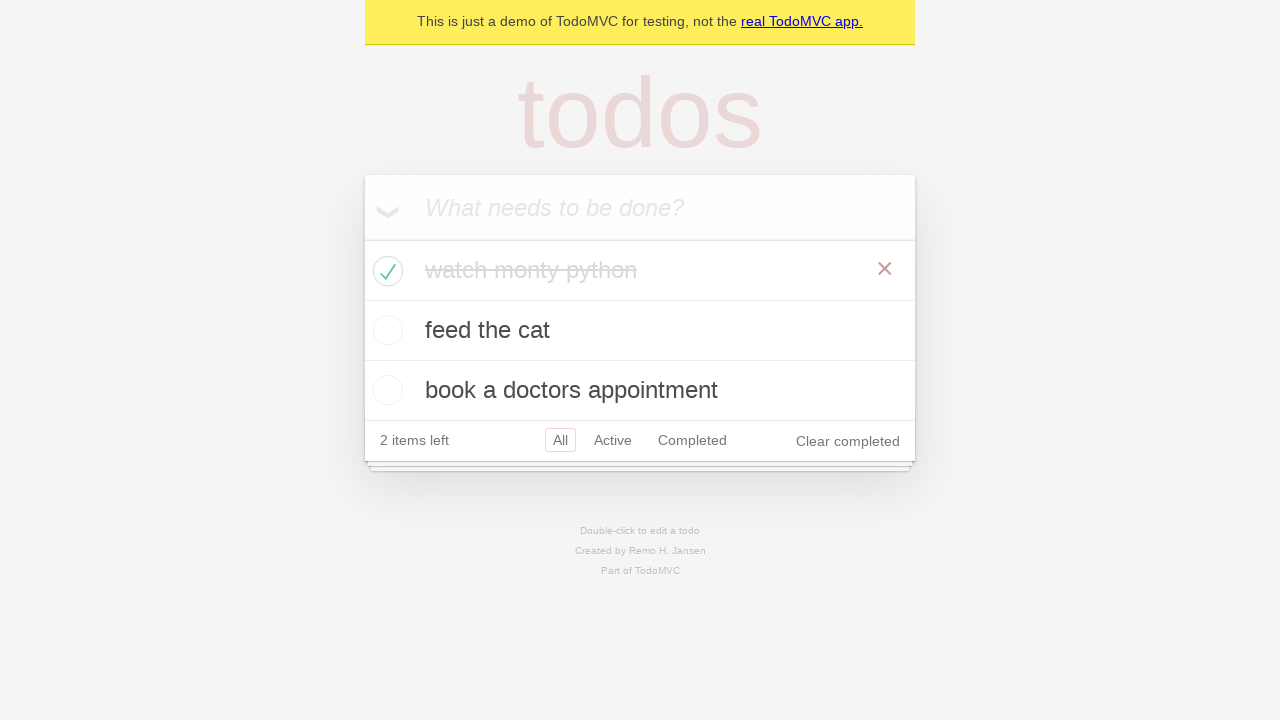